Tests multi-selection using Ctrl/Cmd key to select items with index less than 15

Starting URL: https://automationfc.github.io/jquery-selectable/

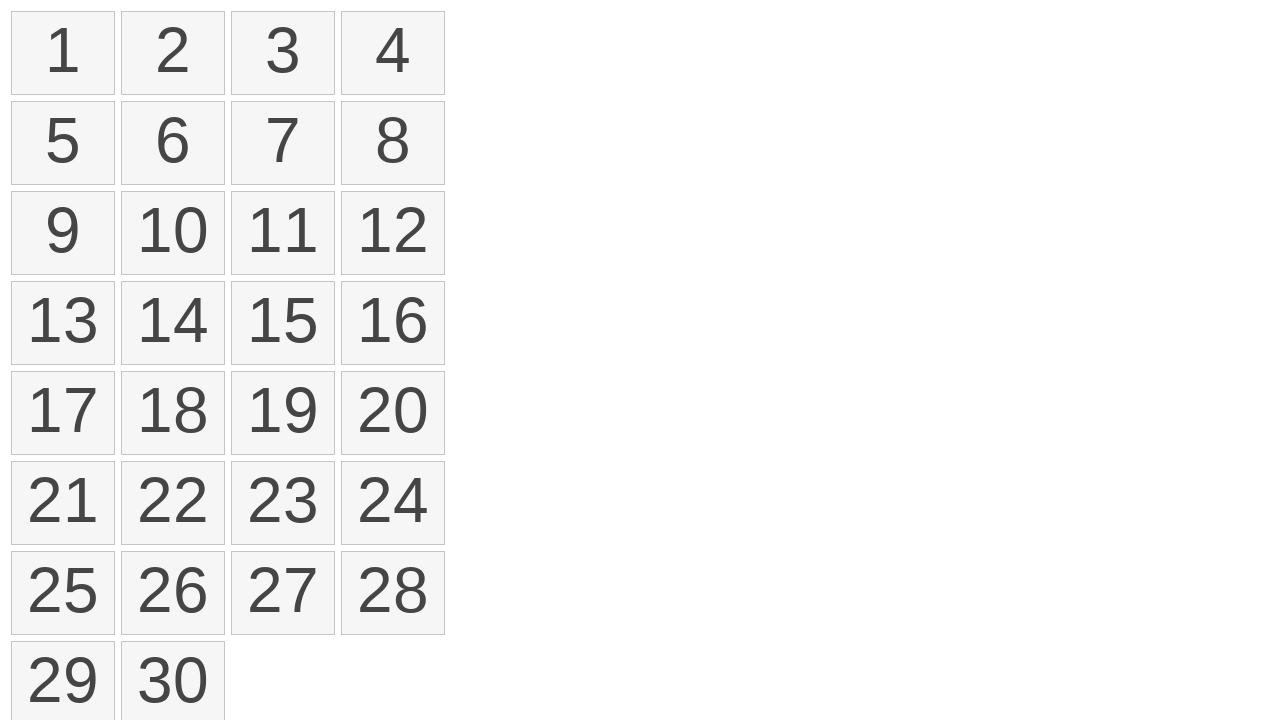

Determined modifier key as 'Meta' based on OS
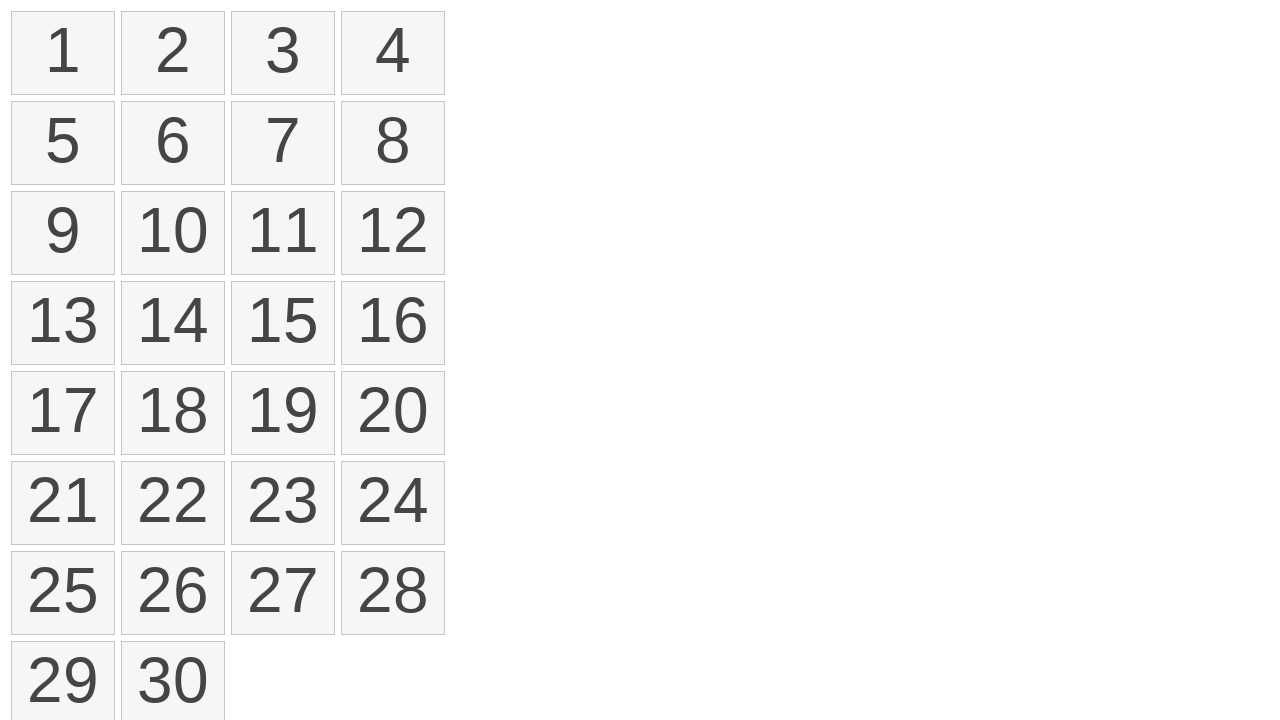

Retrieved all selectable number elements from the page
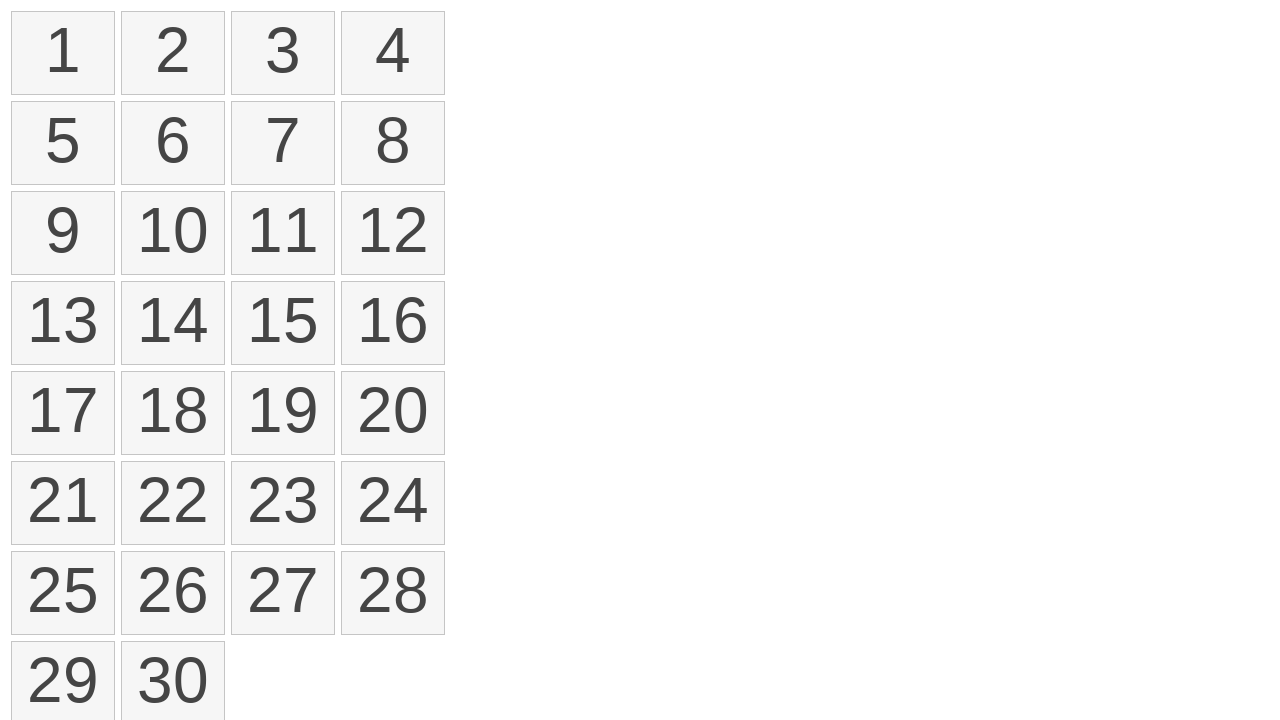

Clicked first item (index 0) without modifier key at (63, 53) on li.ui-state-default >> nth=0
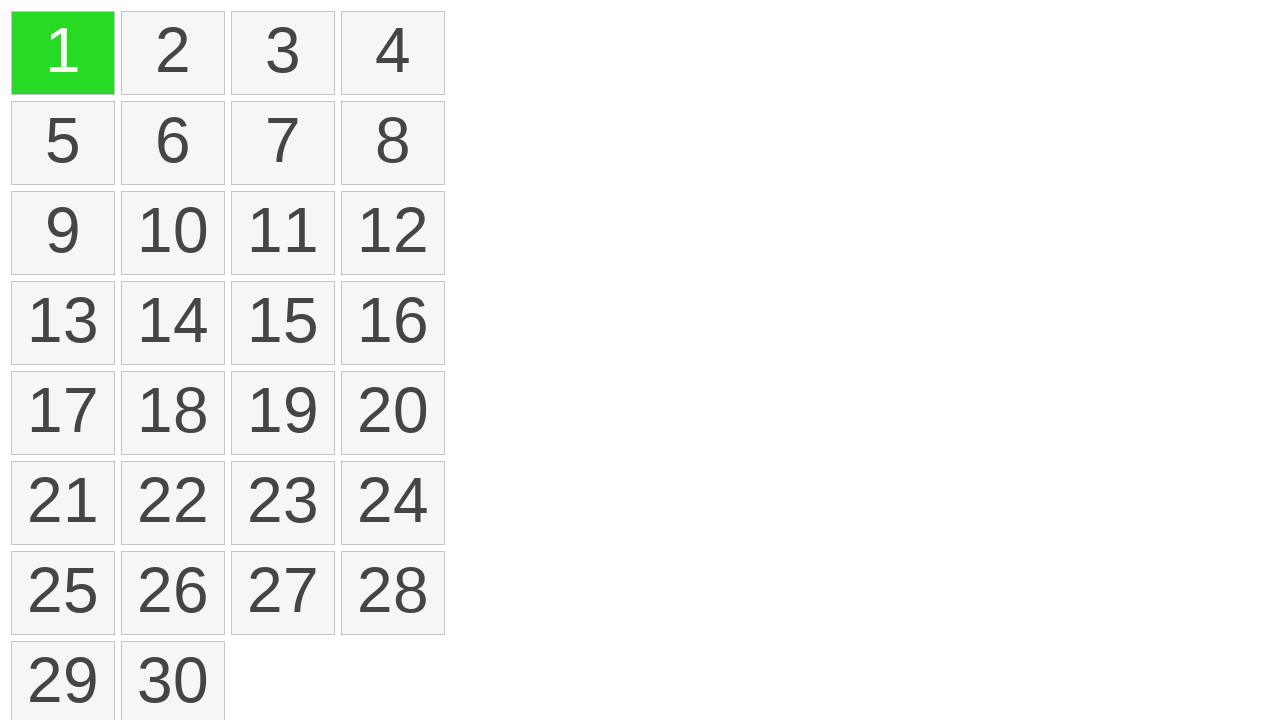

Clicked item at index 1 with Meta key held to multi-select at (173, 53) on li.ui-state-default >> nth=1
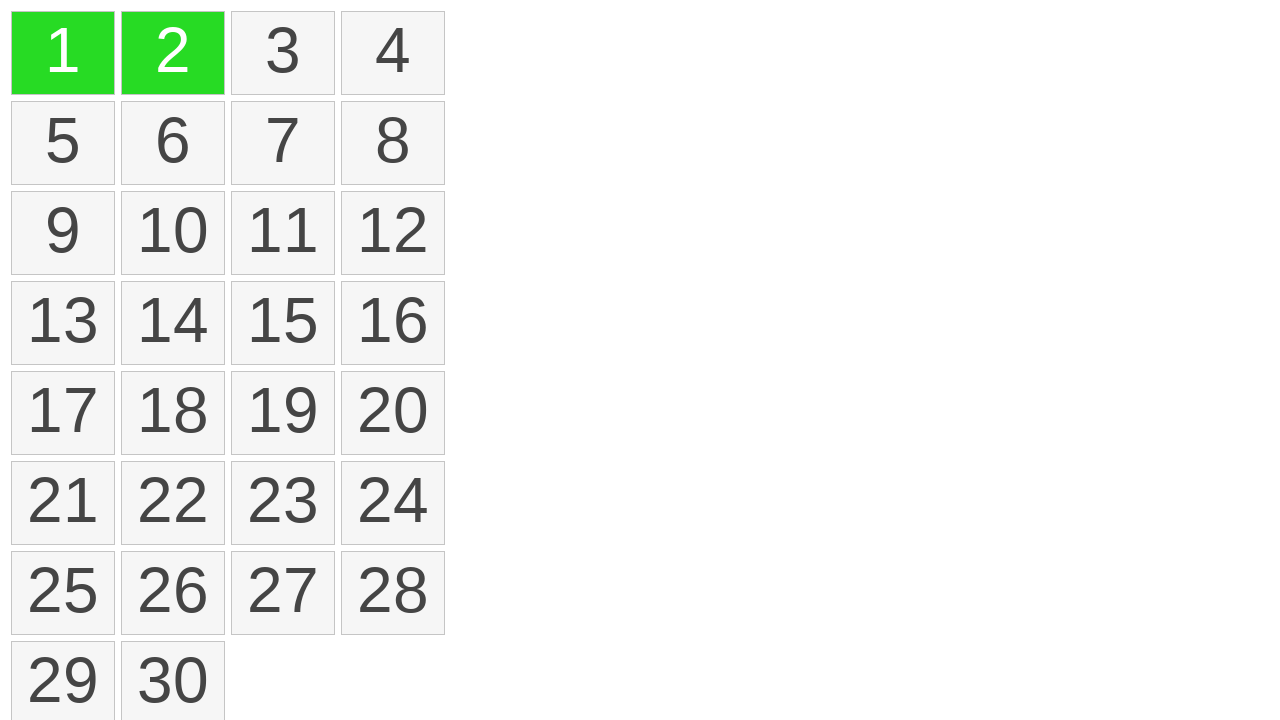

Clicked item at index 2 with Meta key held to multi-select at (283, 53) on li.ui-state-default >> nth=2
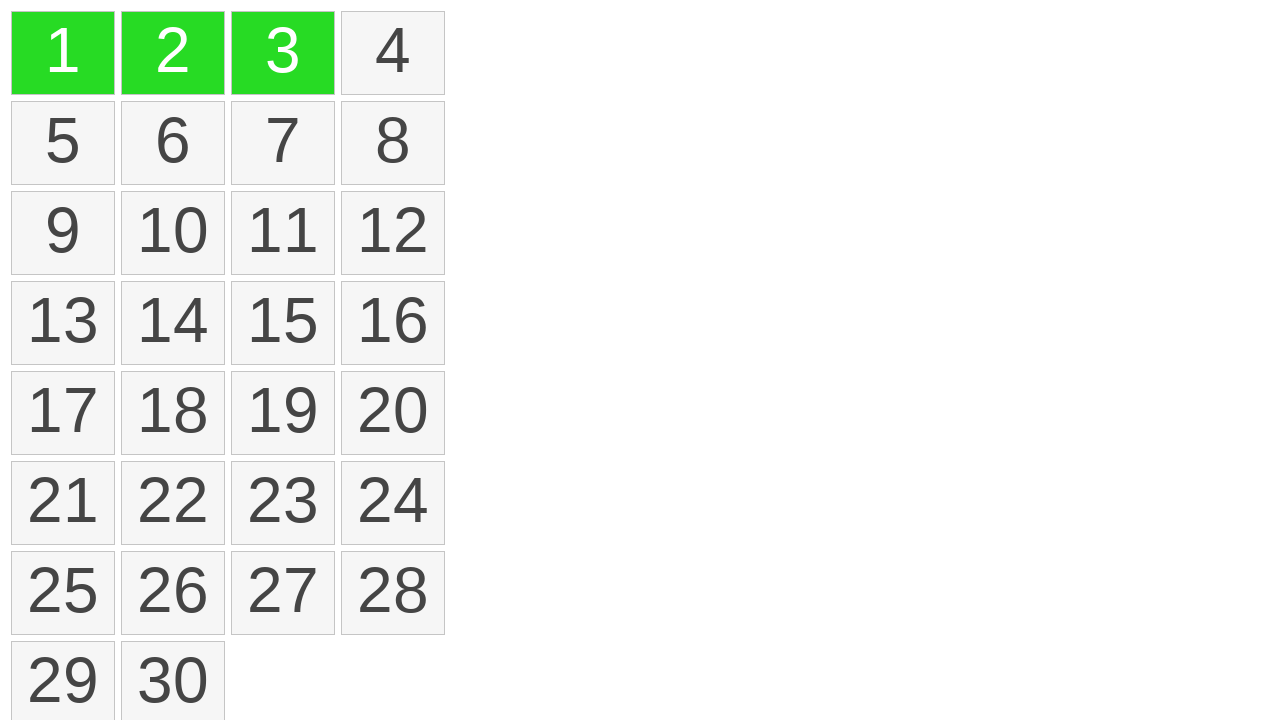

Clicked item at index 3 with Meta key held to multi-select at (393, 53) on li.ui-state-default >> nth=3
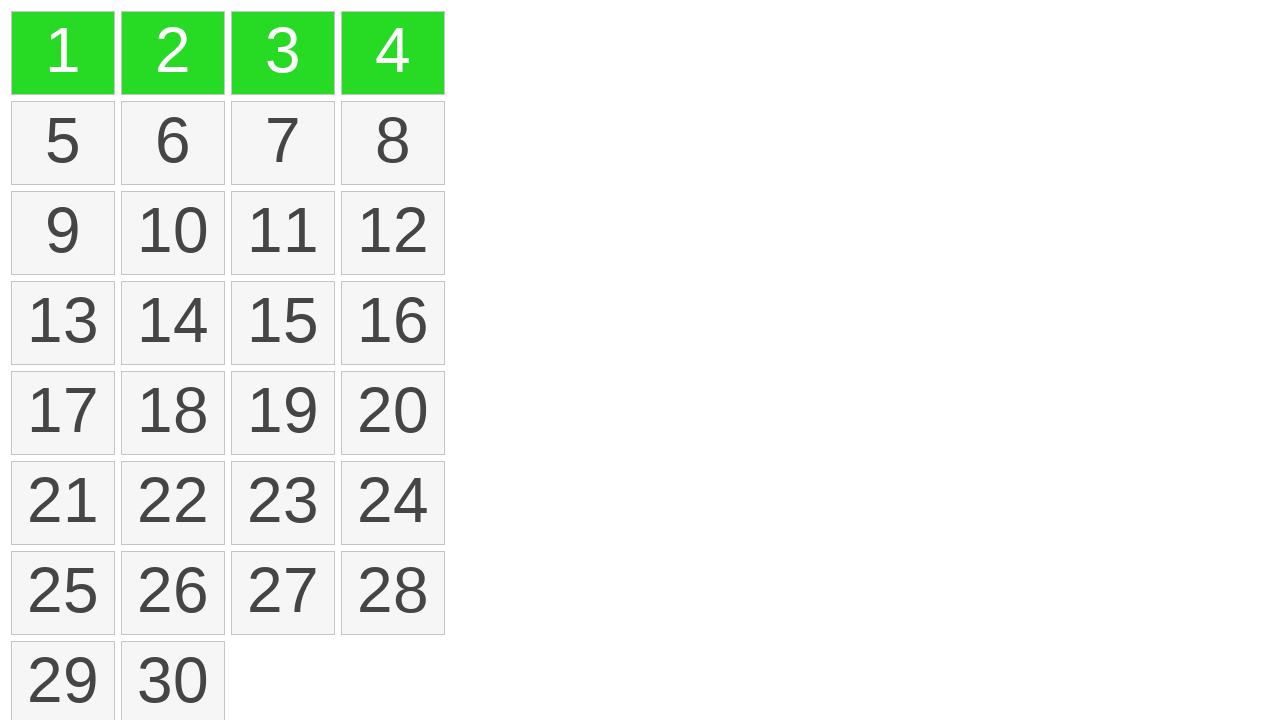

Clicked item at index 4 with Meta key held to multi-select at (63, 143) on li.ui-state-default >> nth=4
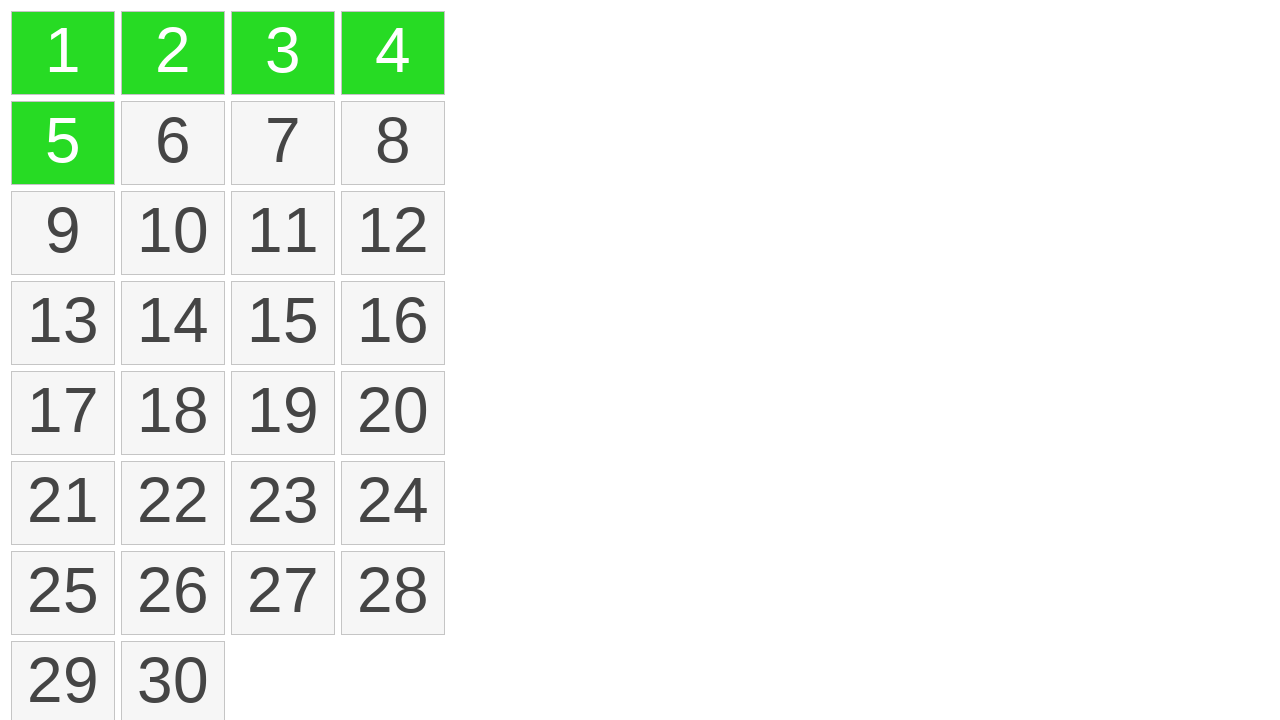

Clicked item at index 5 with Meta key held to multi-select at (173, 143) on li.ui-state-default >> nth=5
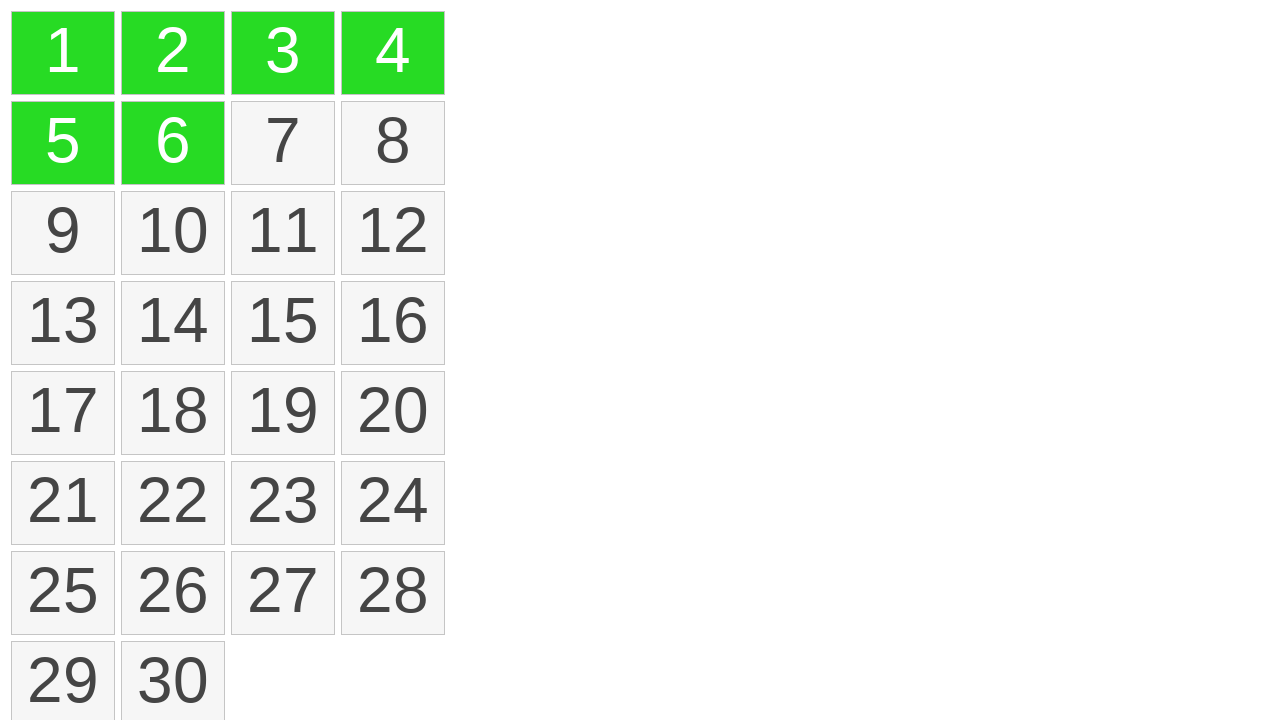

Clicked item at index 6 with Meta key held to multi-select at (283, 143) on li.ui-state-default >> nth=6
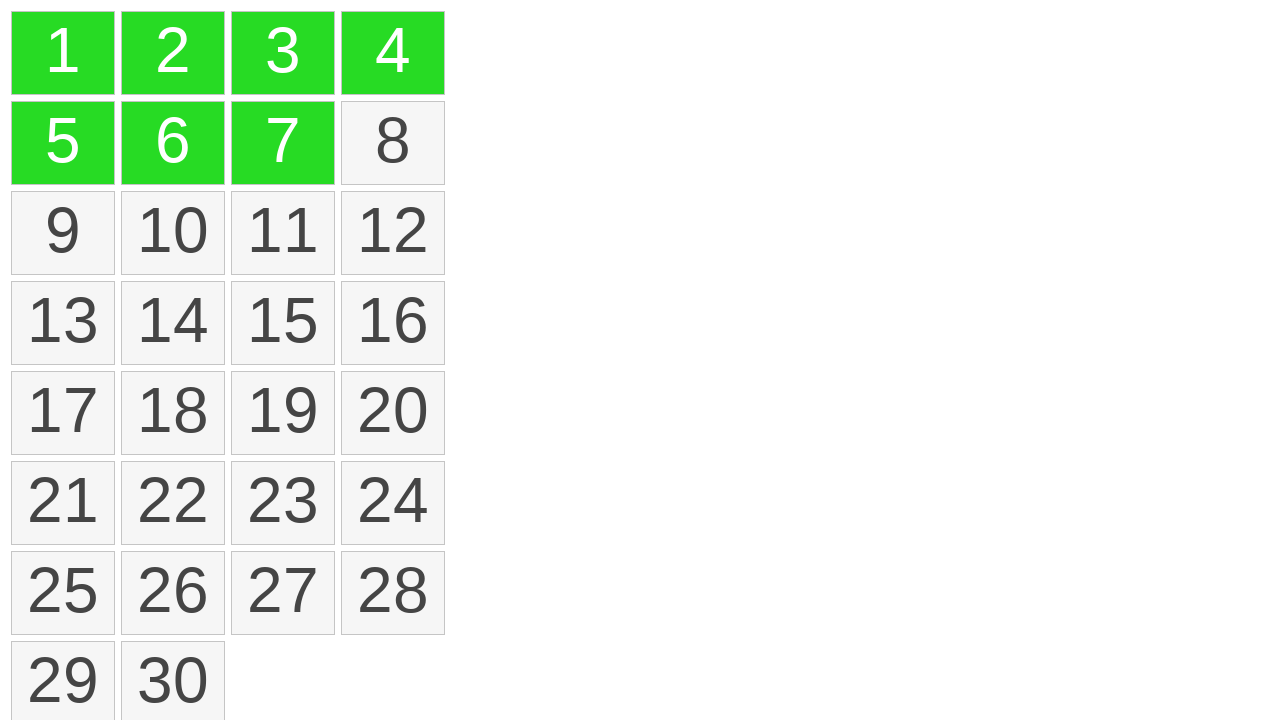

Clicked item at index 7 with Meta key held to multi-select at (393, 143) on li.ui-state-default >> nth=7
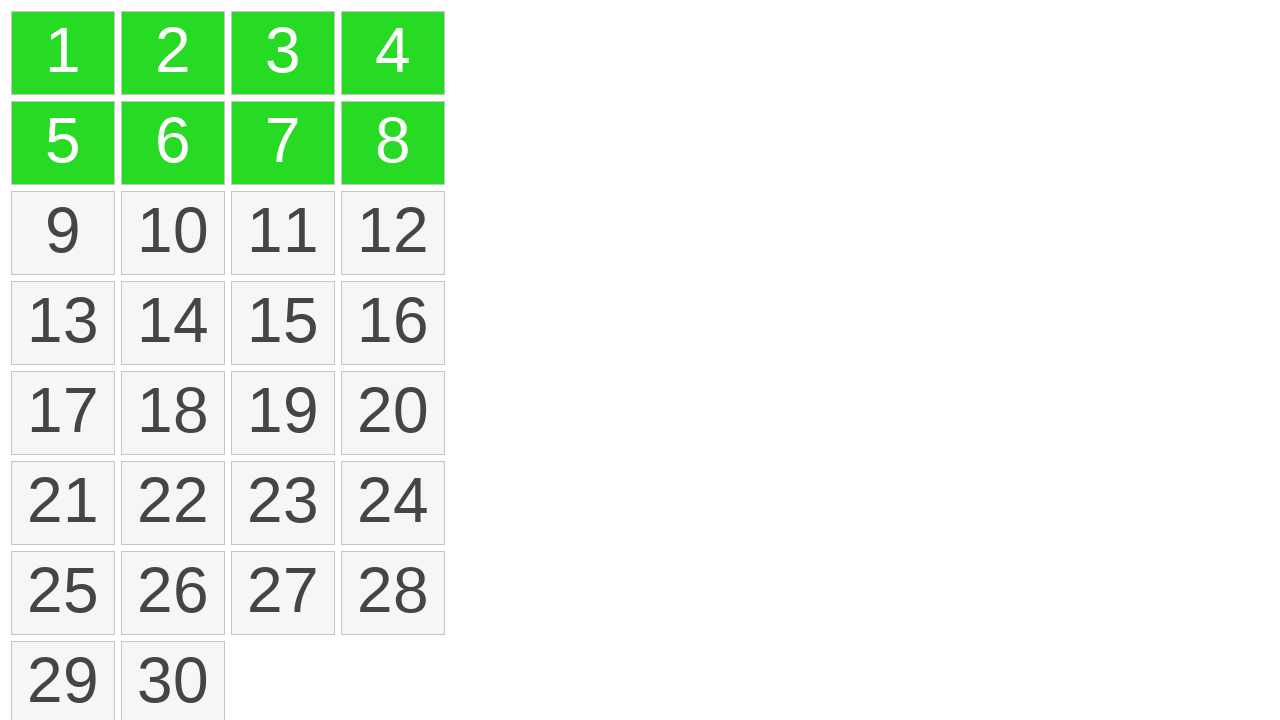

Clicked item at index 8 with Meta key held to multi-select at (63, 233) on li.ui-state-default >> nth=8
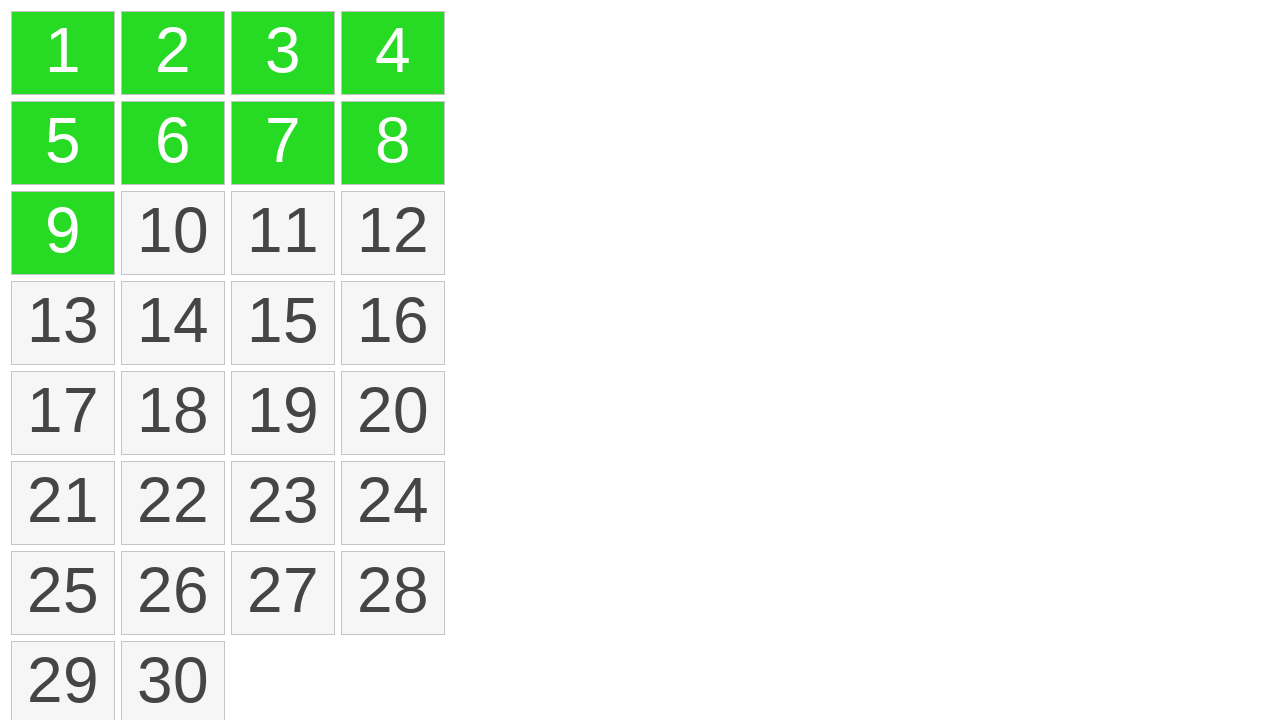

Clicked item at index 9 with Meta key held to multi-select at (173, 233) on li.ui-state-default >> nth=9
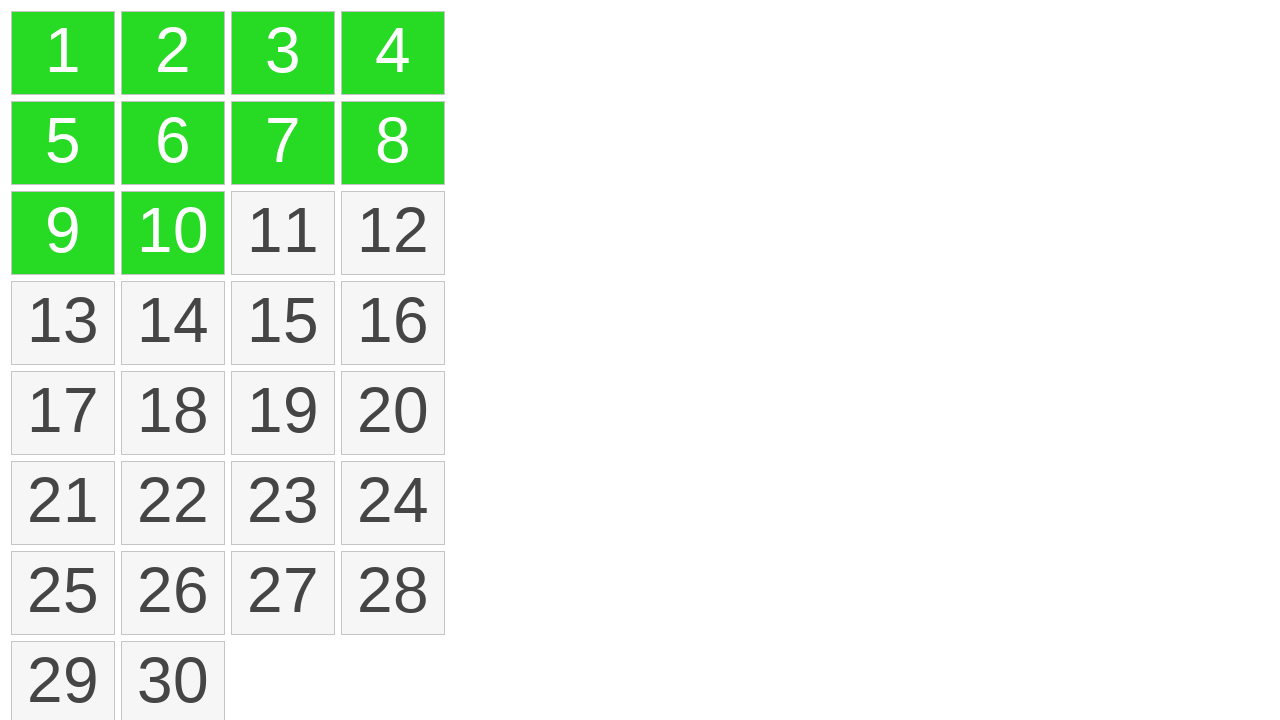

Clicked item at index 10 with Meta key held to multi-select at (283, 233) on li.ui-state-default >> nth=10
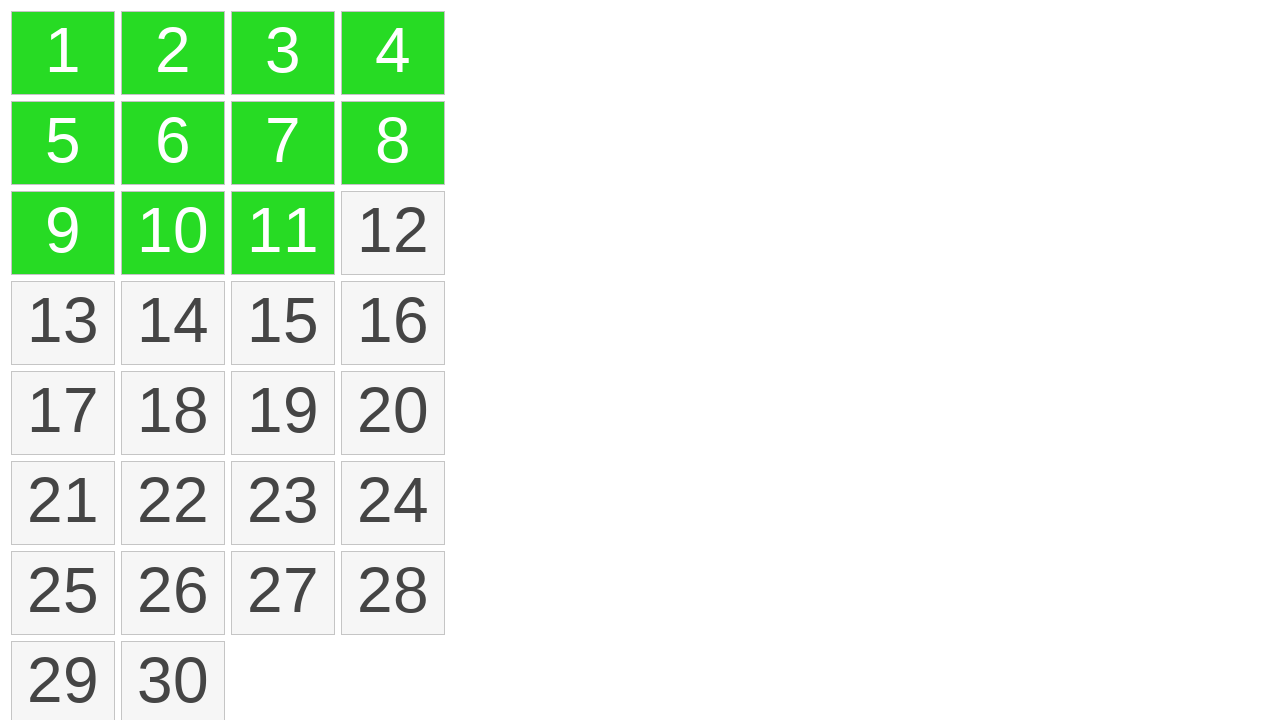

Clicked item at index 11 with Meta key held to multi-select at (393, 233) on li.ui-state-default >> nth=11
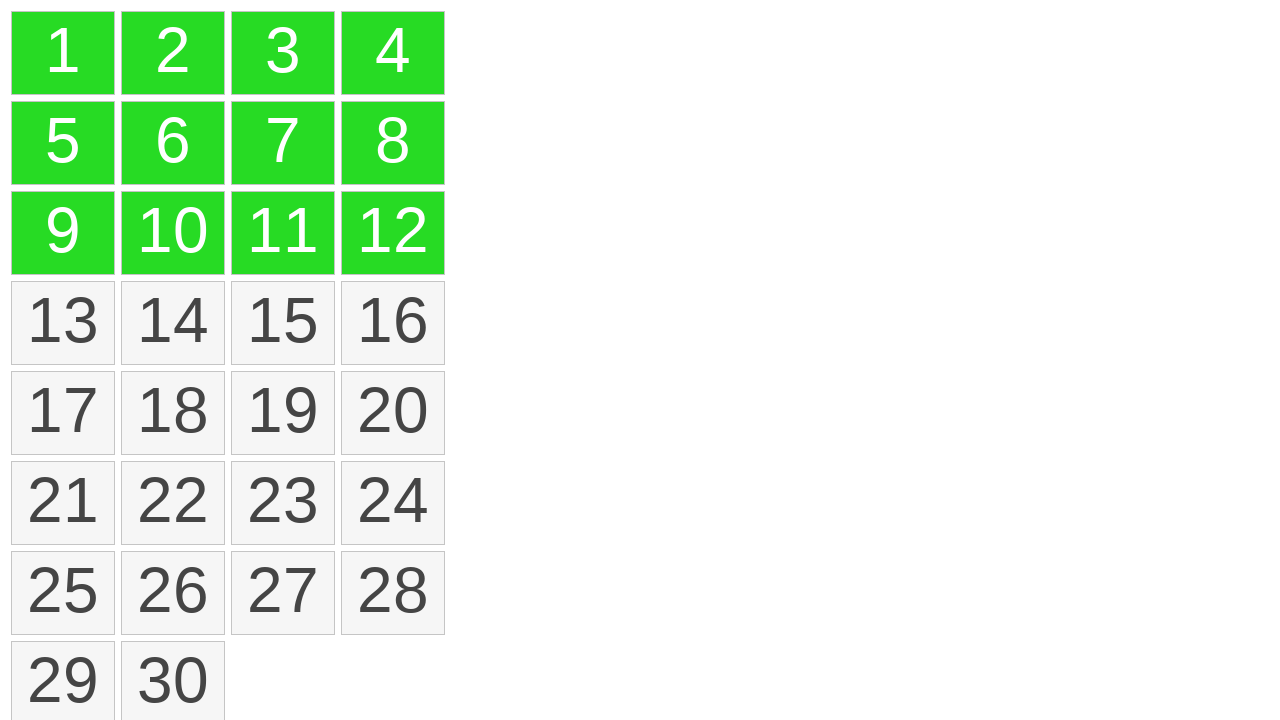

Clicked item at index 12 with Meta key held to multi-select at (63, 323) on li.ui-state-default >> nth=12
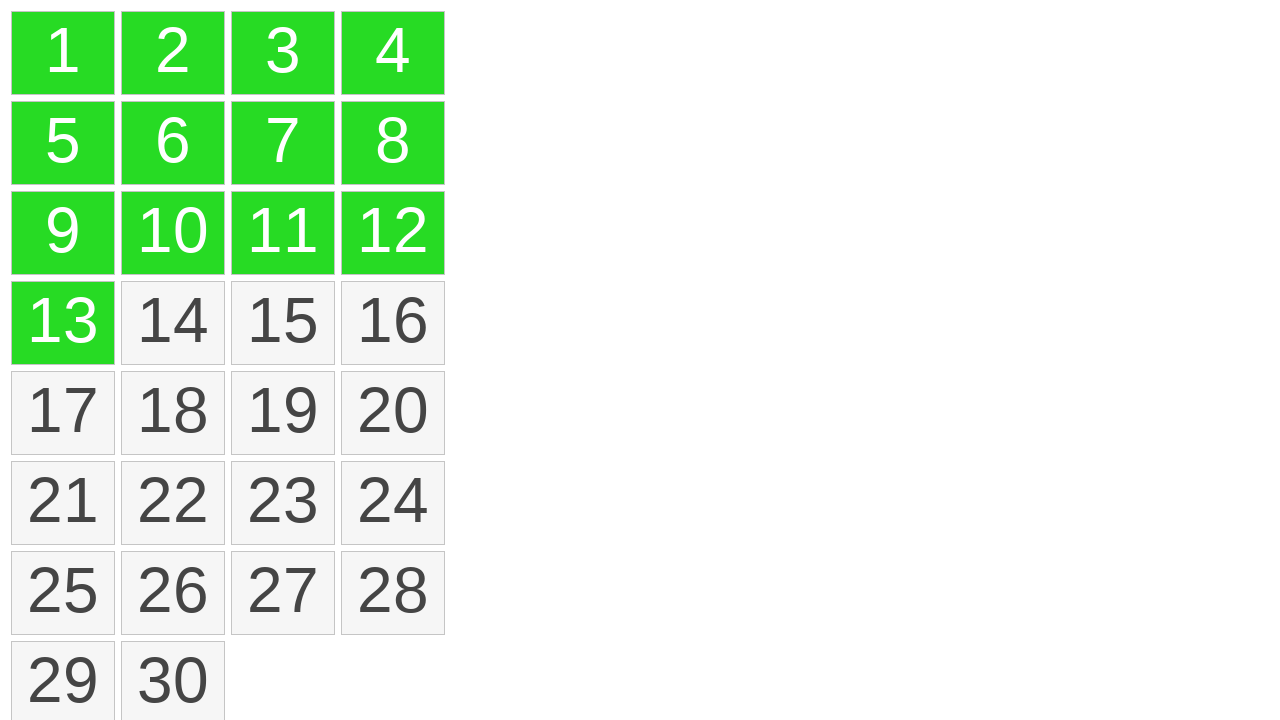

Clicked item at index 13 with Meta key held to multi-select at (173, 323) on li.ui-state-default >> nth=13
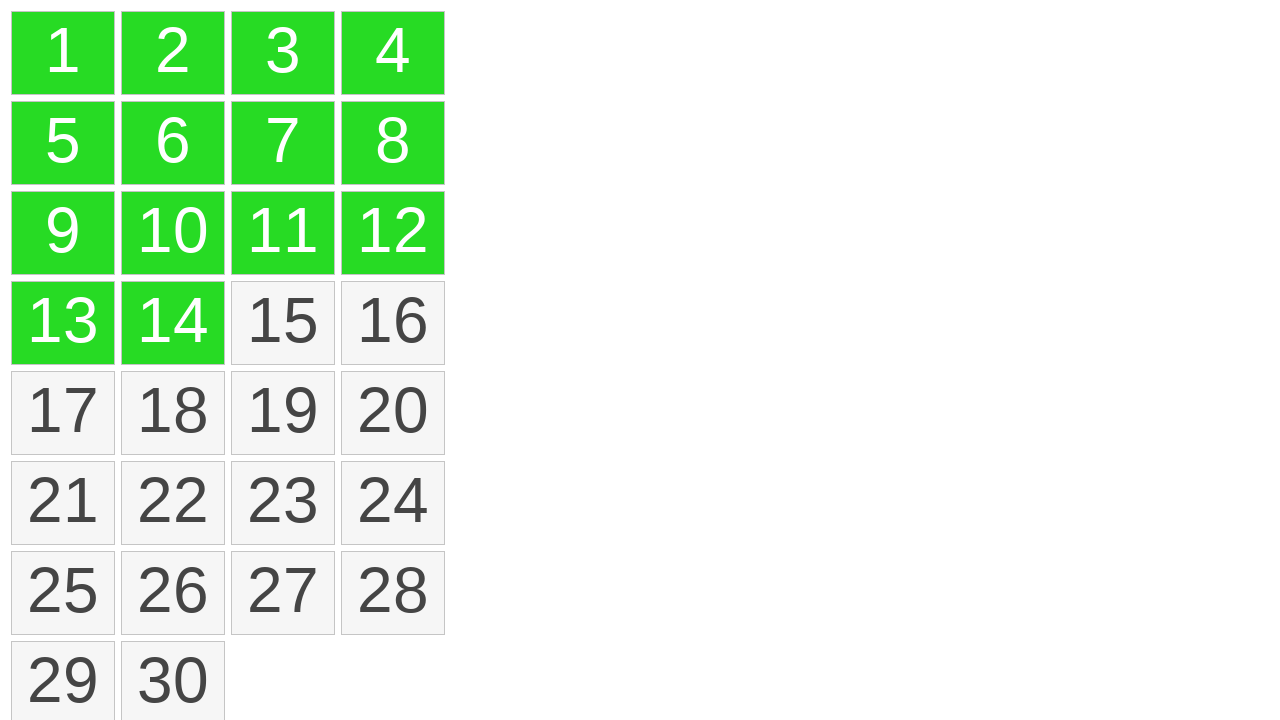

Clicked item at index 14 with Meta key held to multi-select at (283, 323) on li.ui-state-default >> nth=14
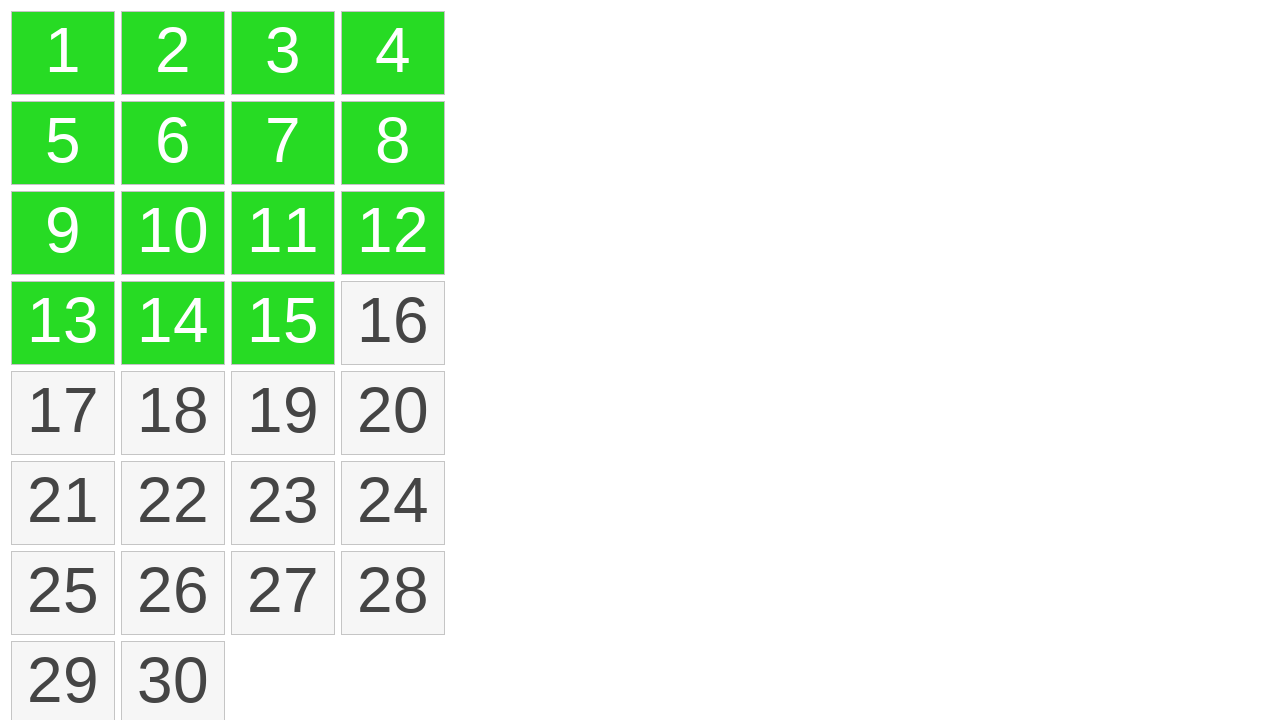

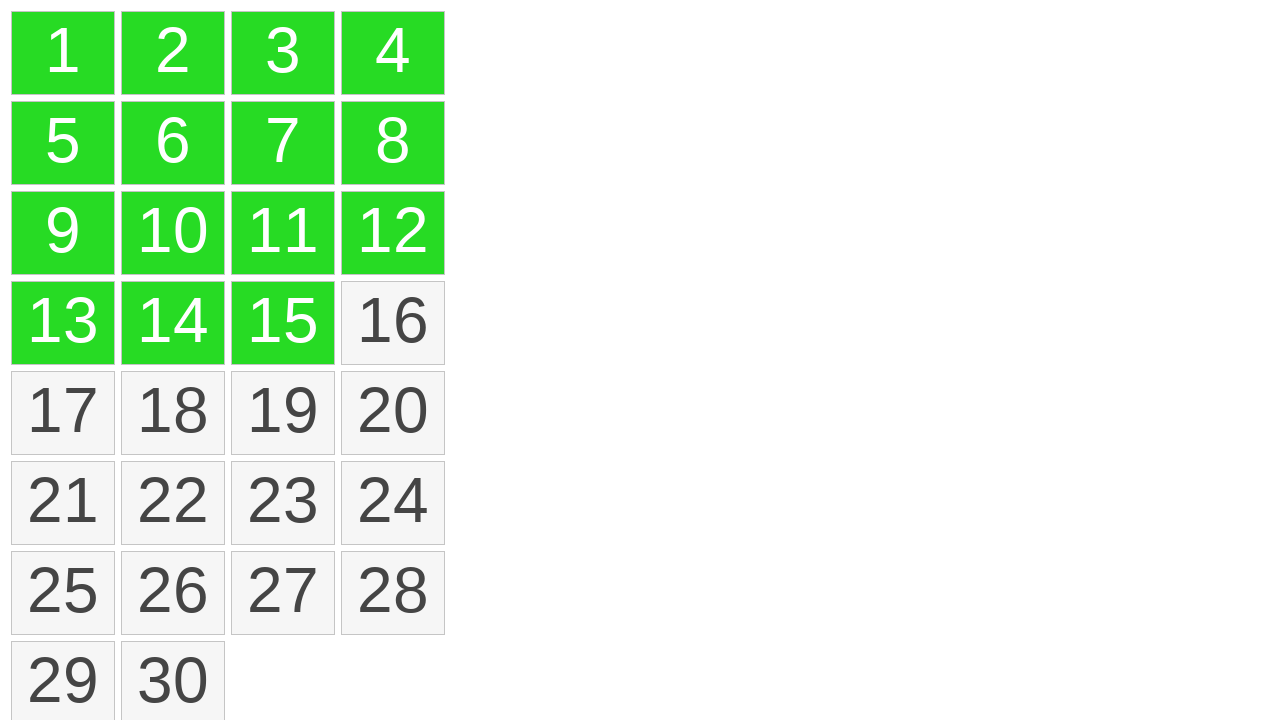